Tests clicking on the 'No Content' API link and verifies the response

Starting URL: https://demoqa.com/links

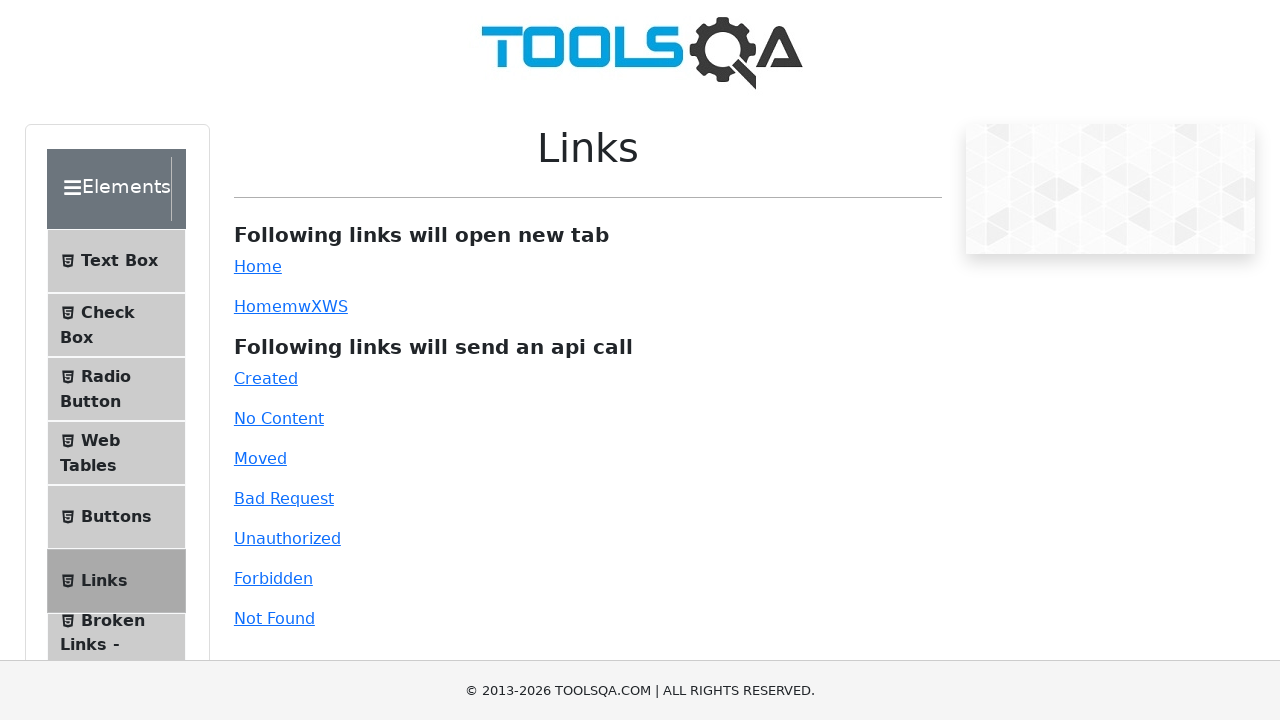

Clicked on the 'No Content' API link at (279, 418) on #no-content
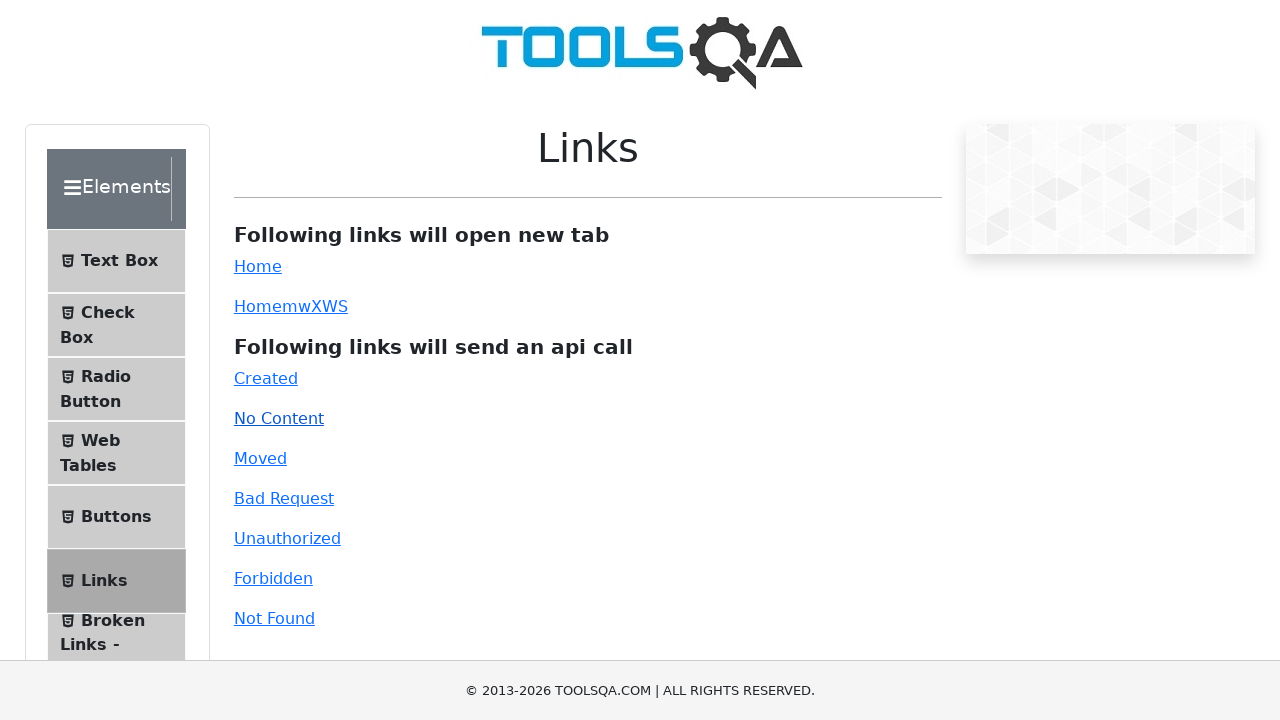

Response message appeared after clicking 'No Content' link
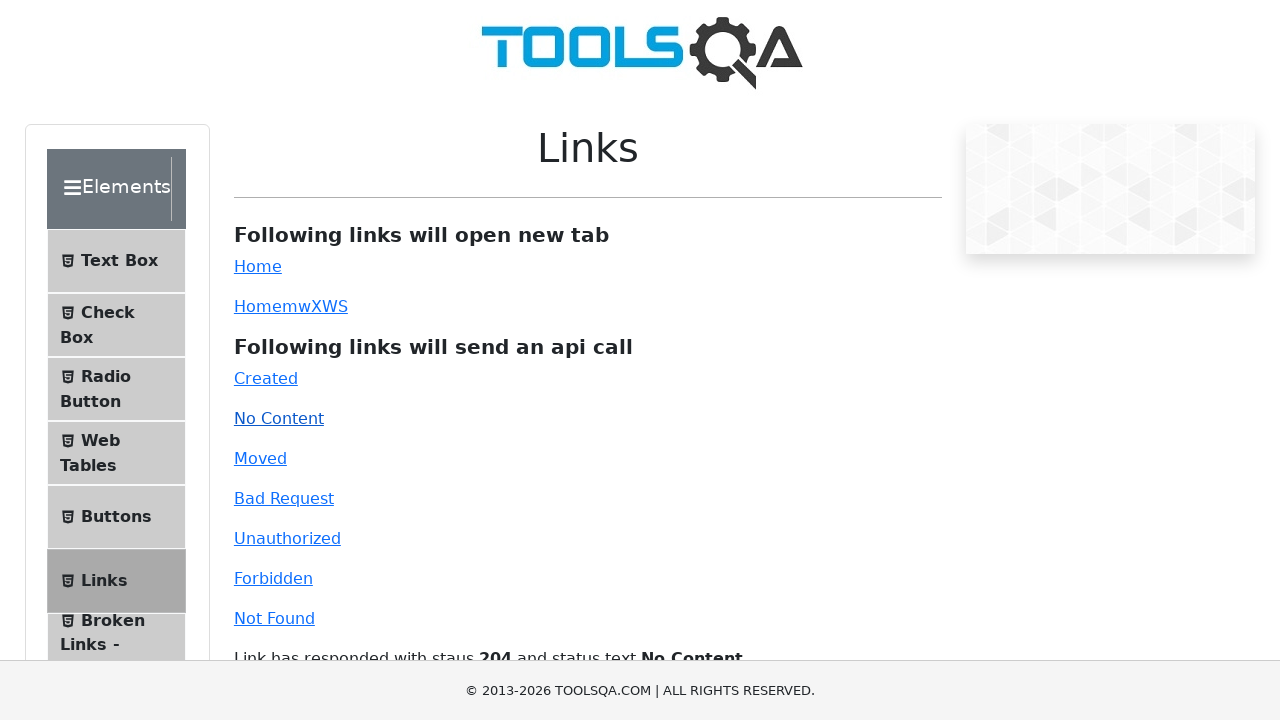

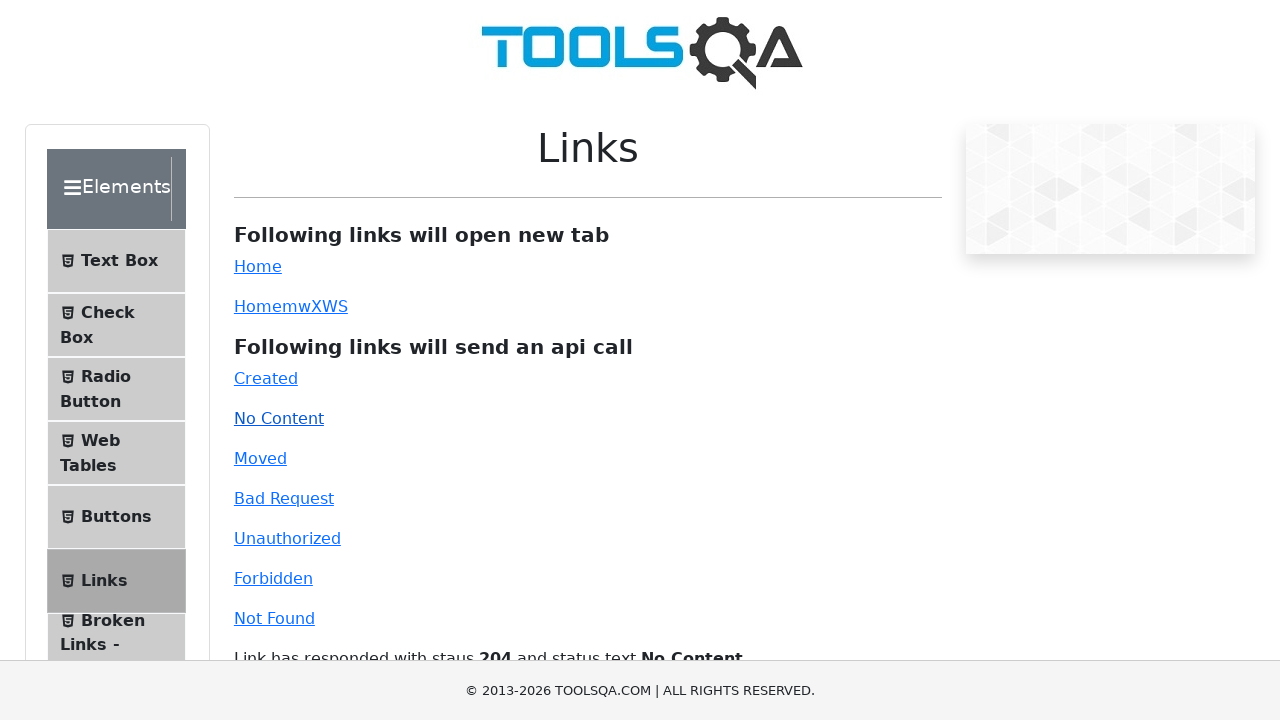